Navigates through multiple pages of a Douban movie list by clicking the next page button

Starting URL: https://www.douban.com/doulist/46373997/

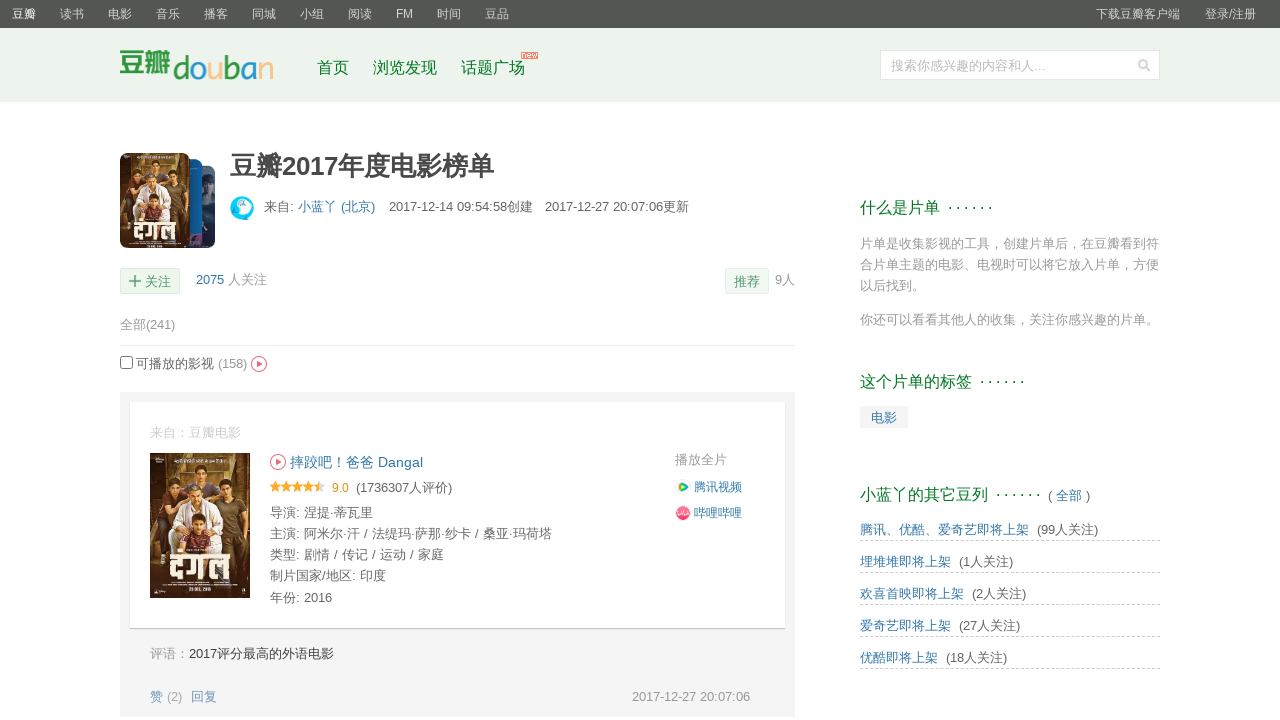

Waited for main content to load on Douban movie list page
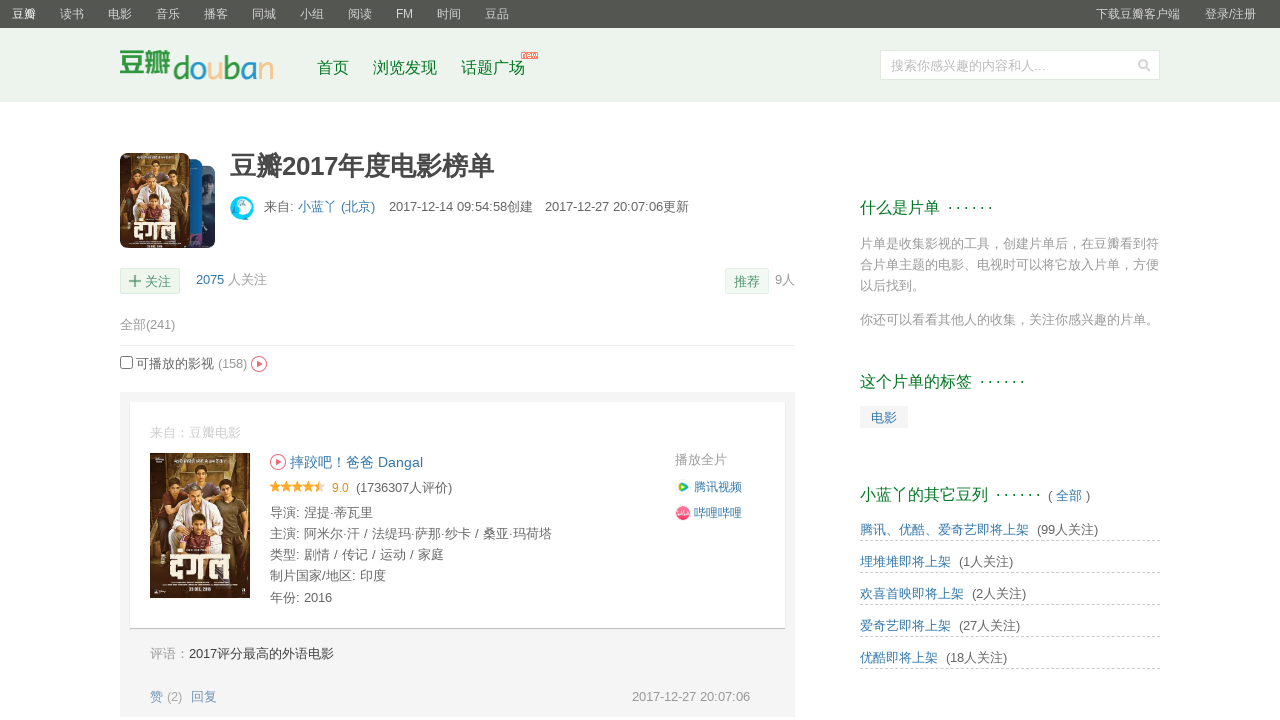

Movie items loaded on page 1
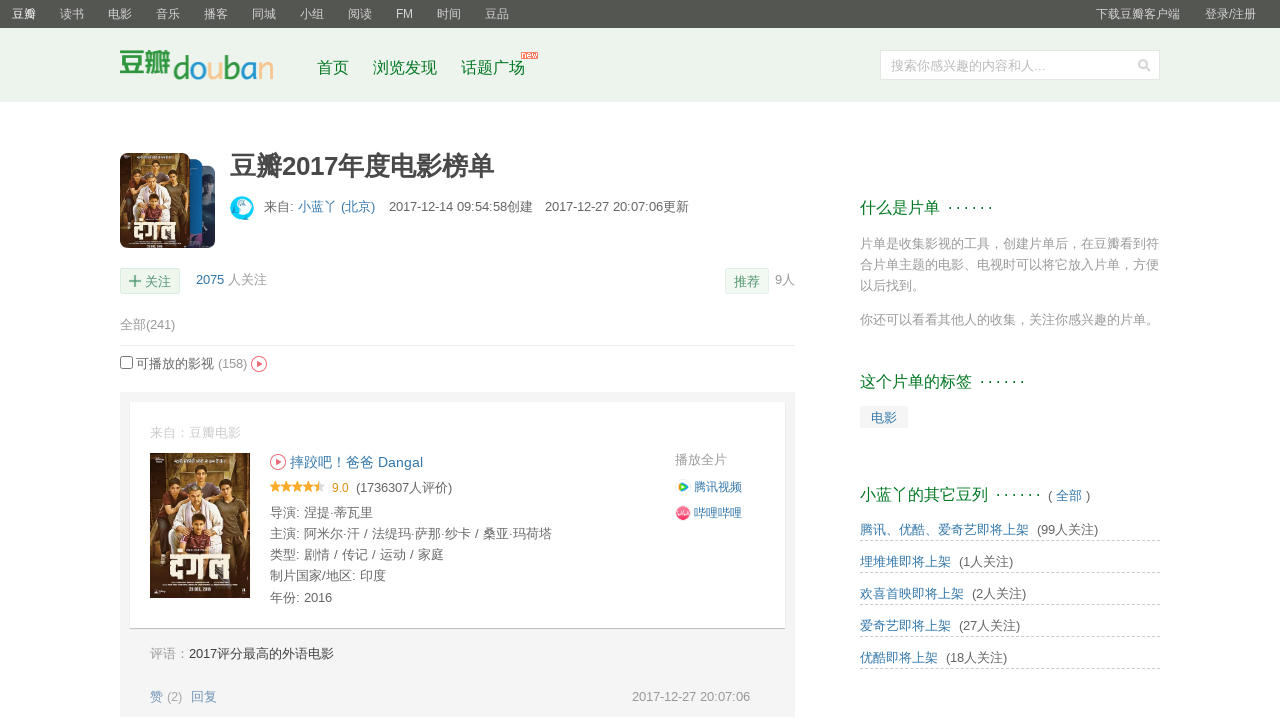

Next page button is ready to click on page 1
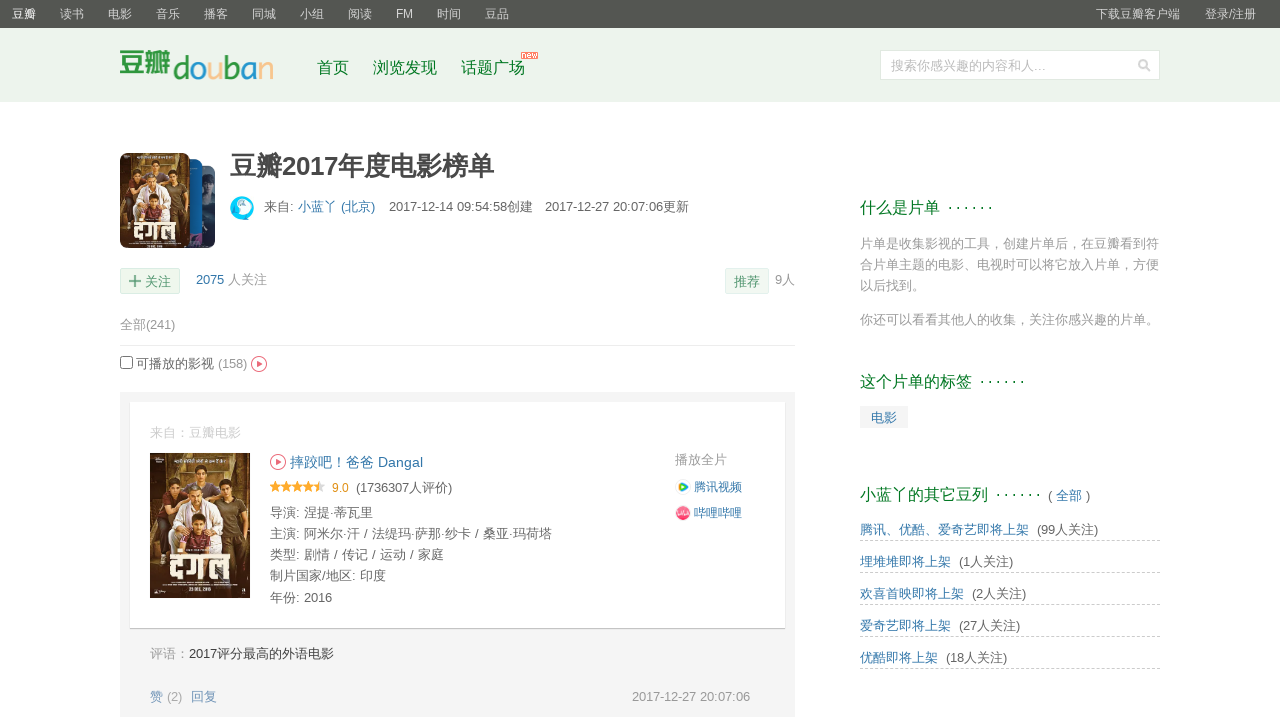

Clicked next page button to navigate to page 2 at (623, 612) on .next a
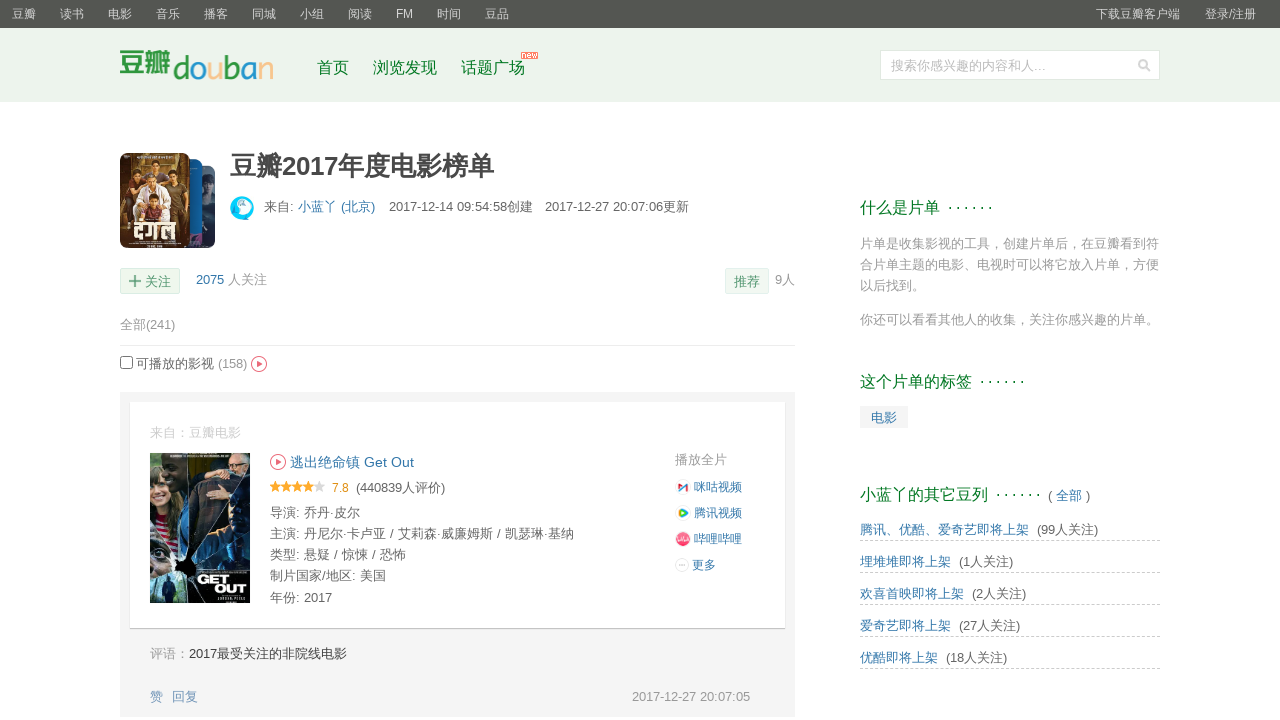

Movie items loaded on page 2
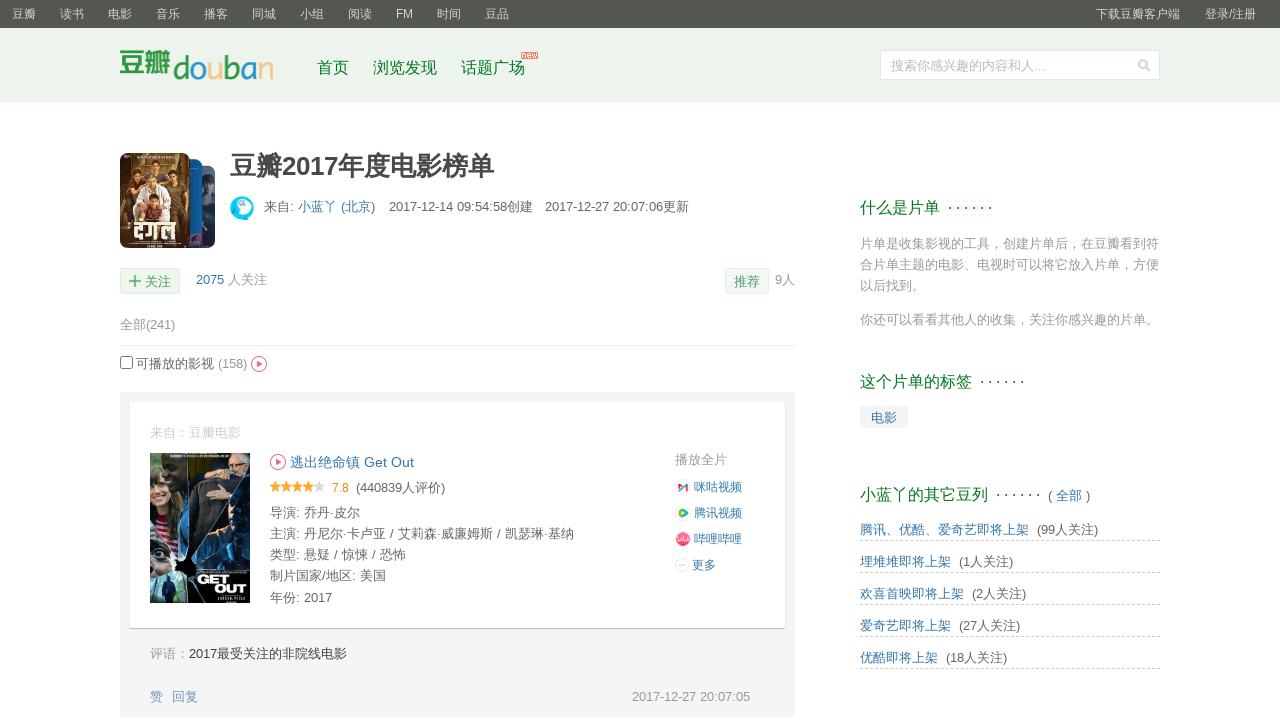

Next page button is ready to click on page 2
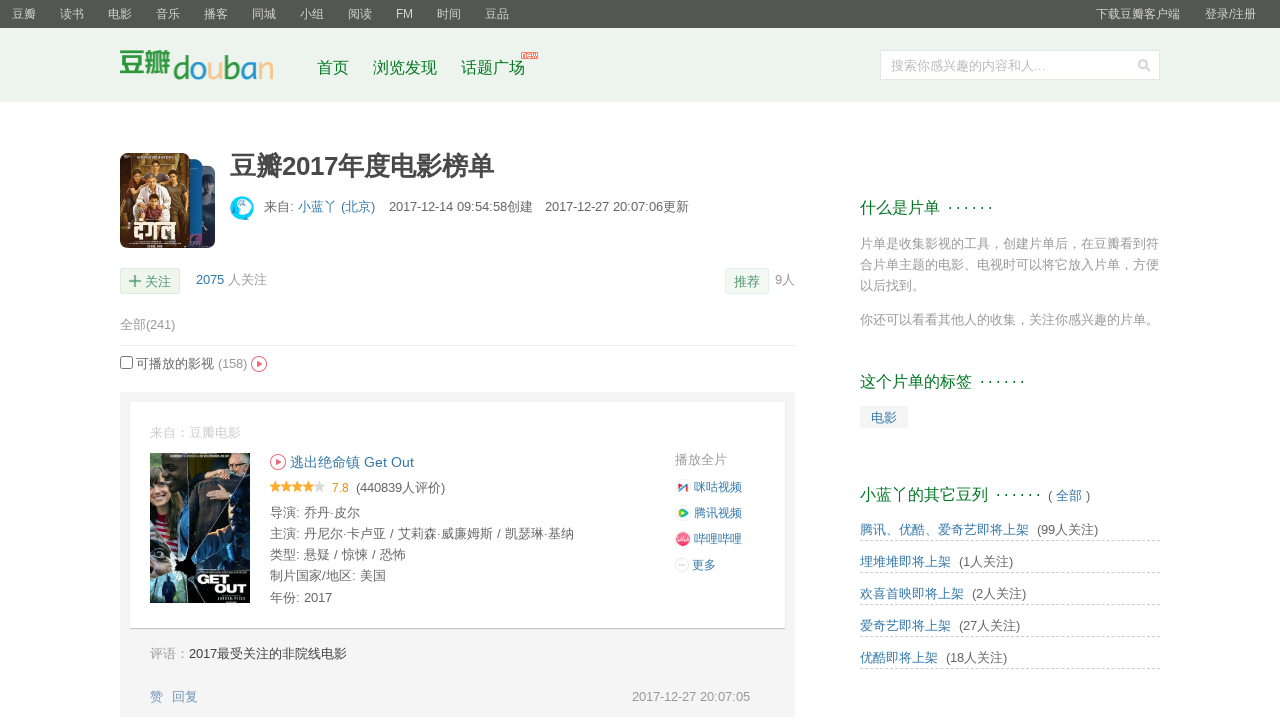

Clicked next page button to navigate to page 3 at (623, 612) on .next a
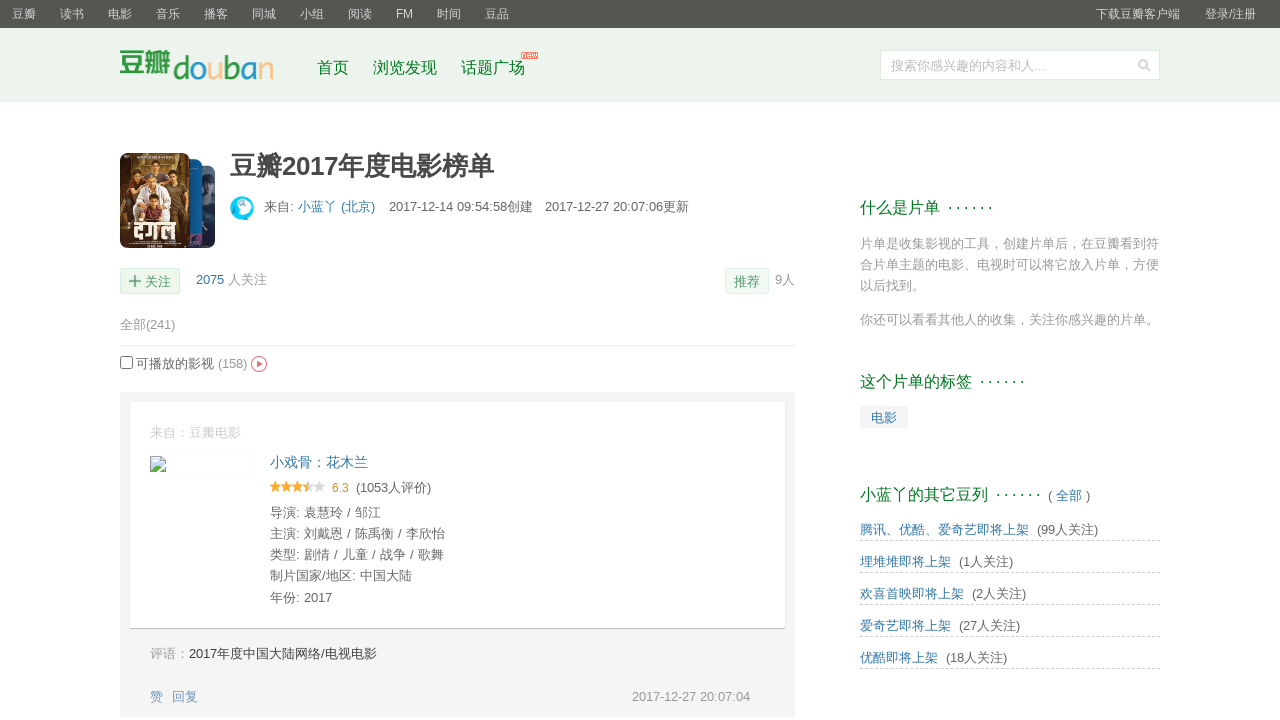

Movie items loaded on page 3
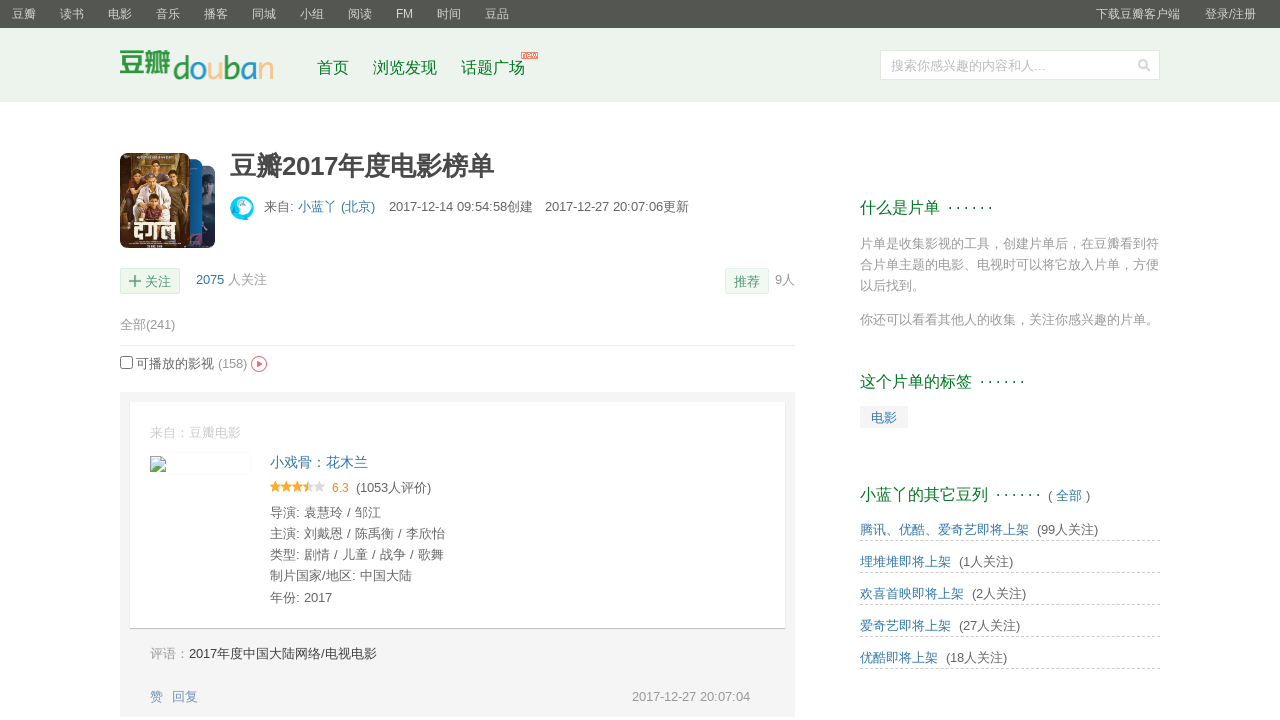

Next page button is ready to click on page 3
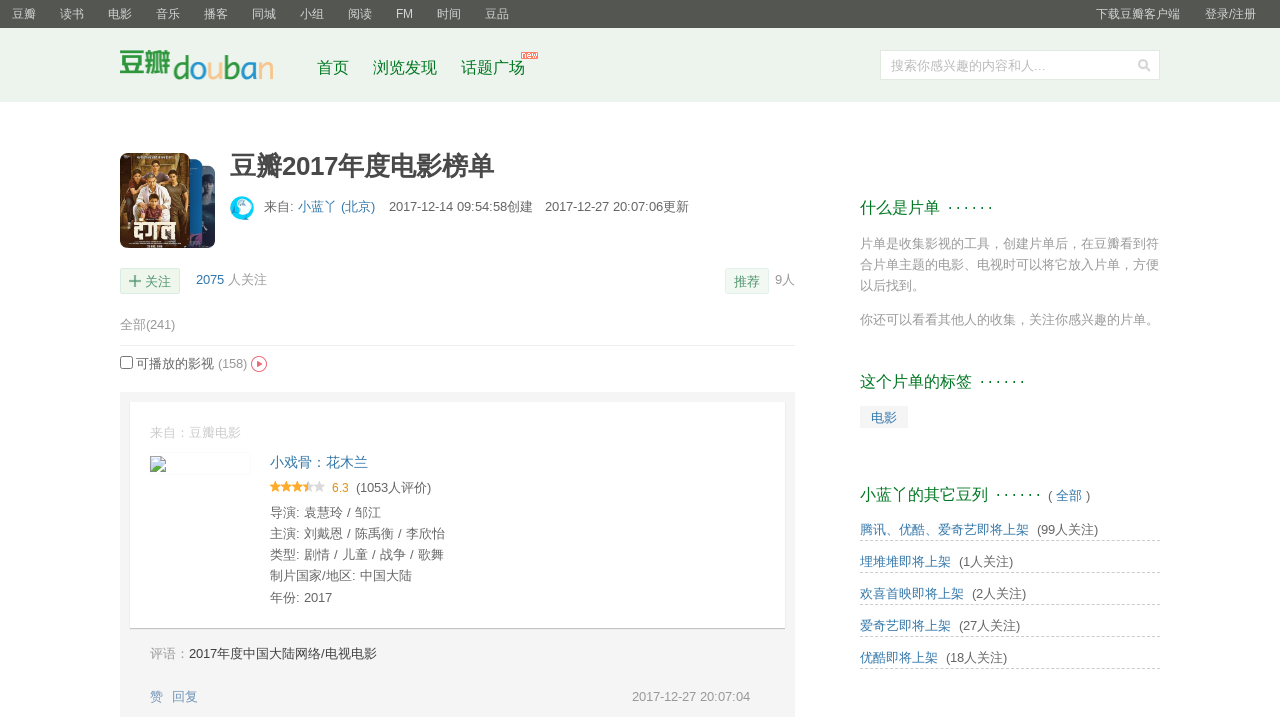

Clicked next page button to navigate to page 4 at (623, 612) on .next a
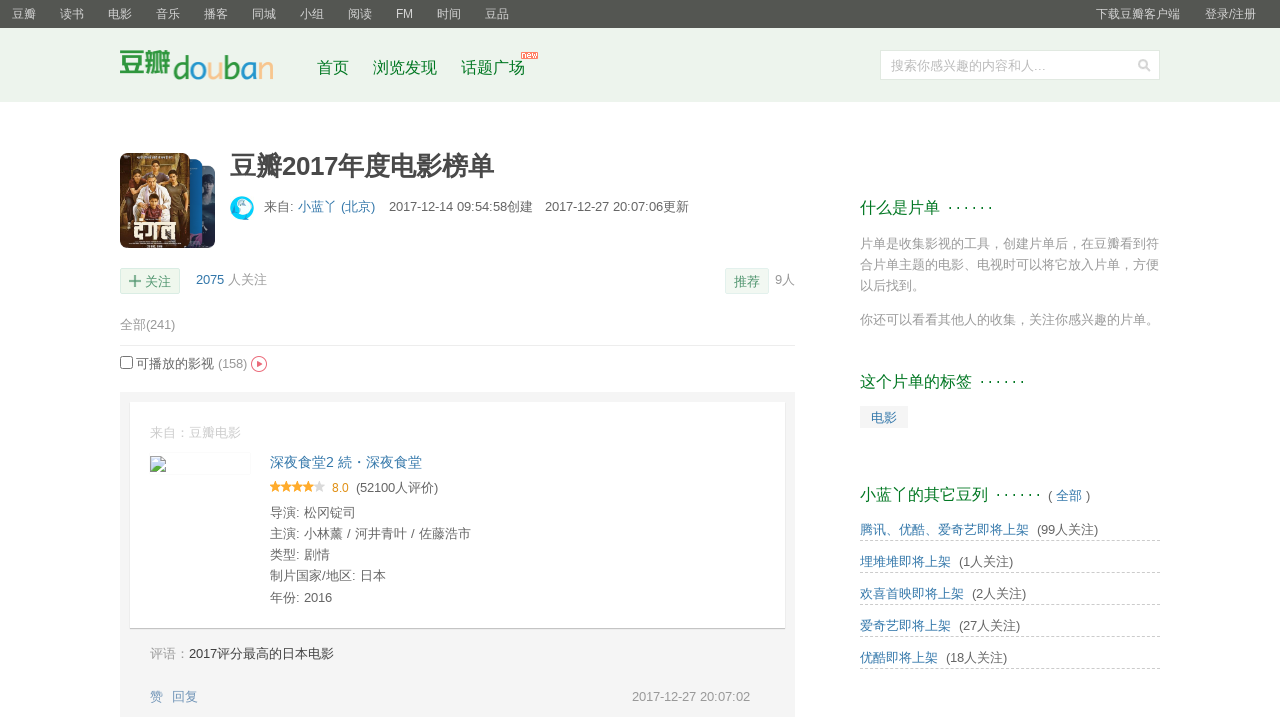

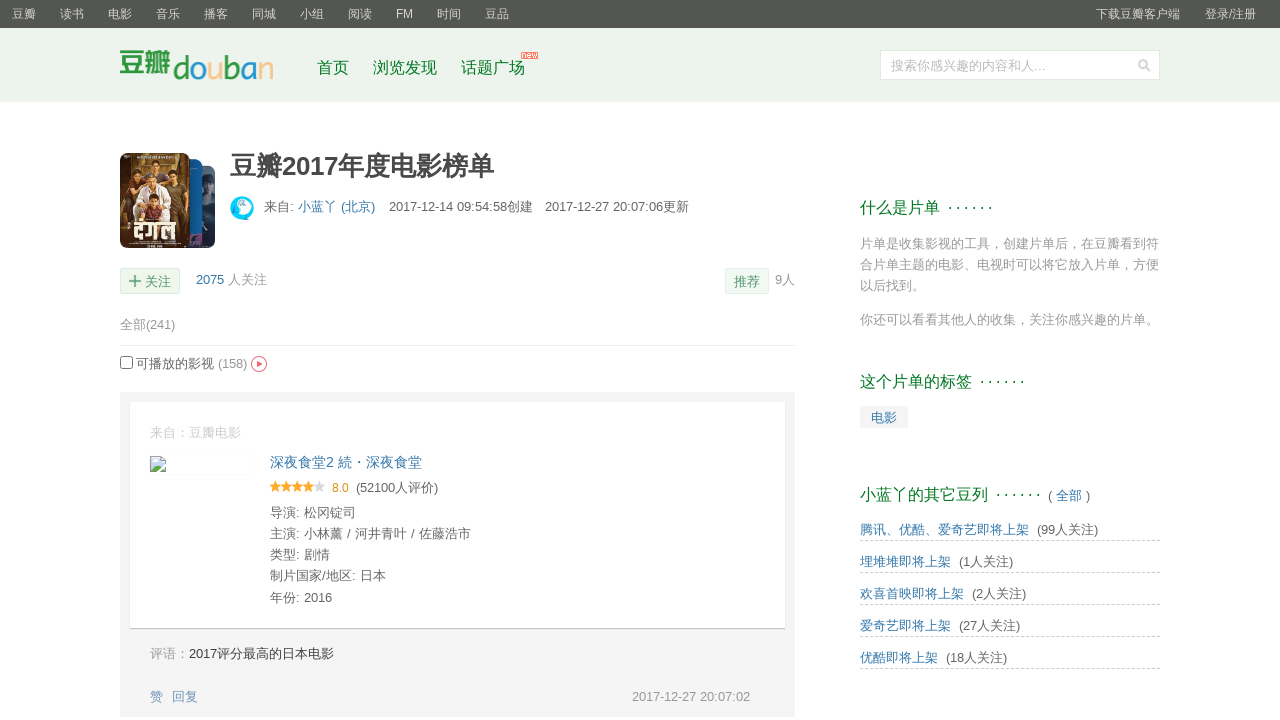